Tests a practice automation form by filling in the first name field, selecting male gender, and selecting reading as a hobby.

Starting URL: https://app.cloudqa.io/home/AutomationPracticeForm

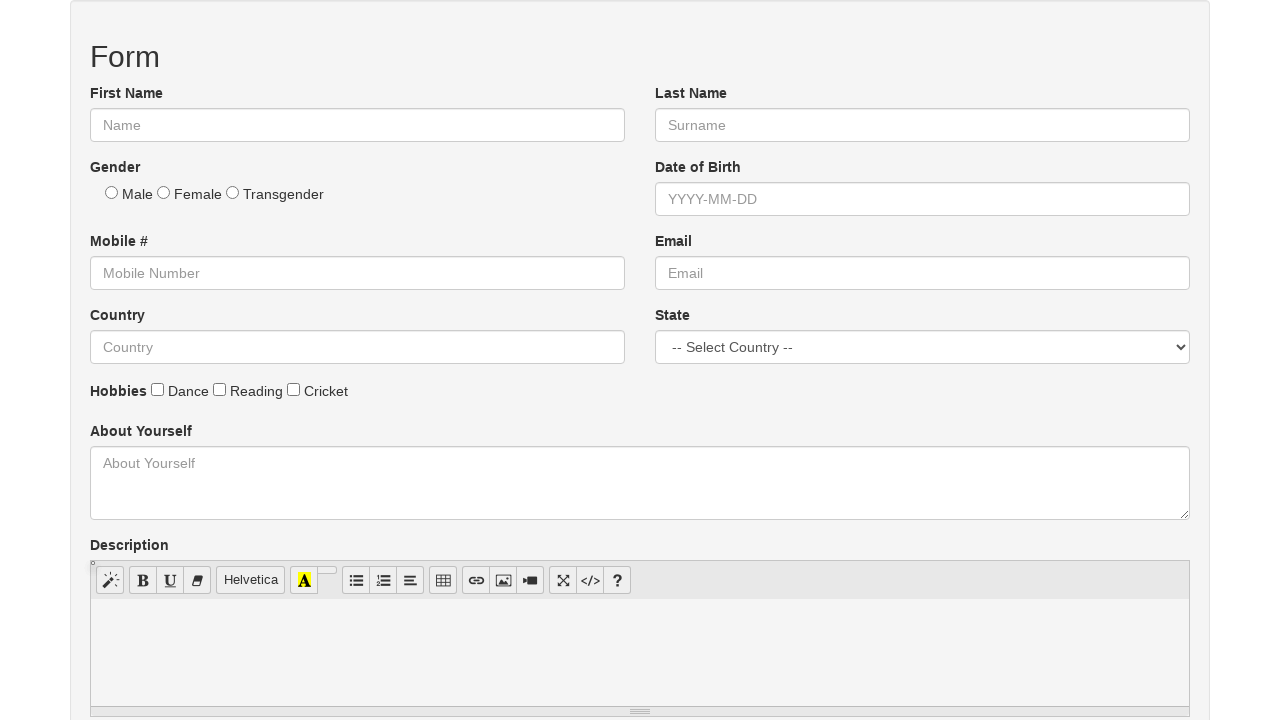

Waited for form page to load (domcontentloaded)
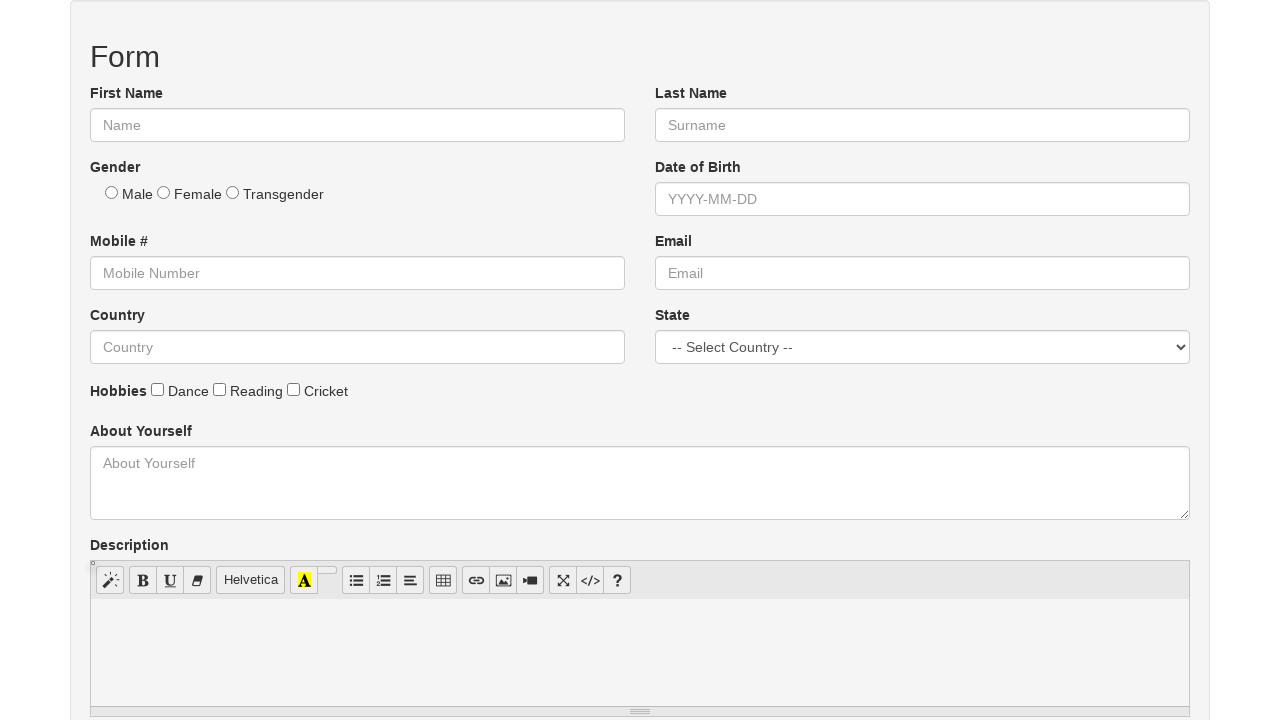

Filled first name field with 'John' on input[name='First Name'], input[placeholder*='First'], #firstName, input[id*='fi
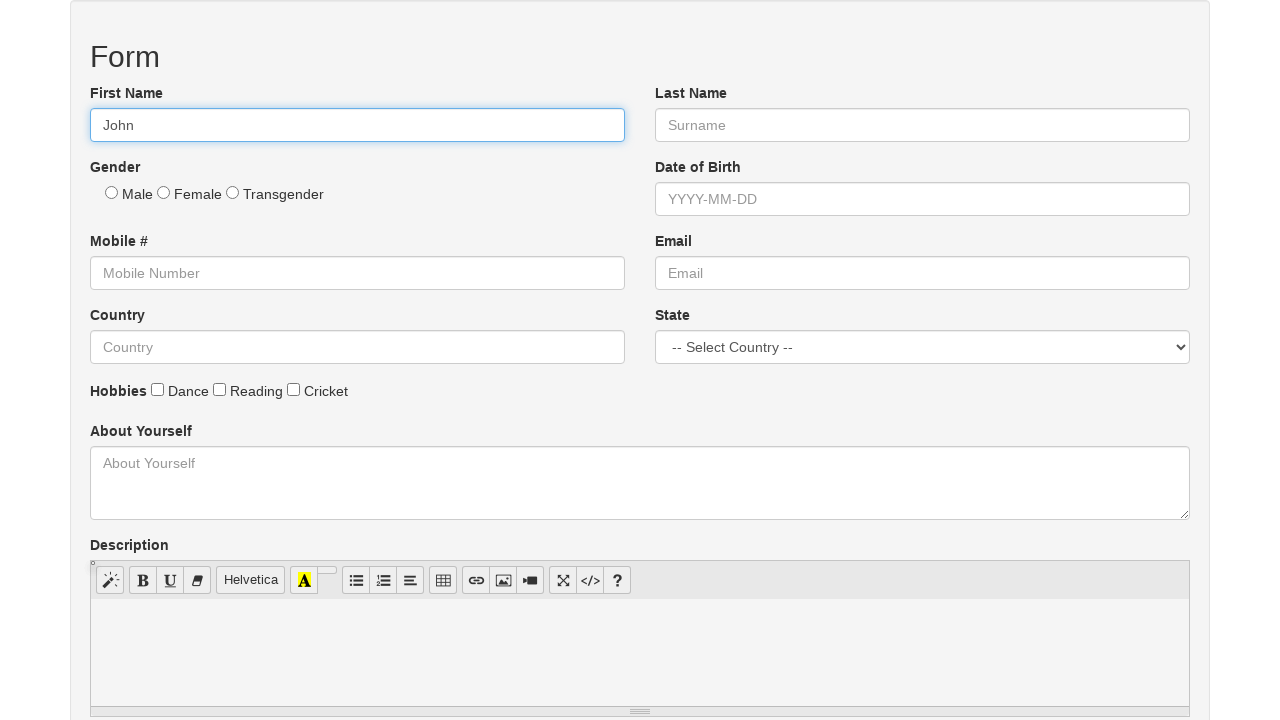

Selected 'Male' gender option at (112, 192) on input[type='radio'][value='Male'], input[type='radio']#male, label:has-text('Mal
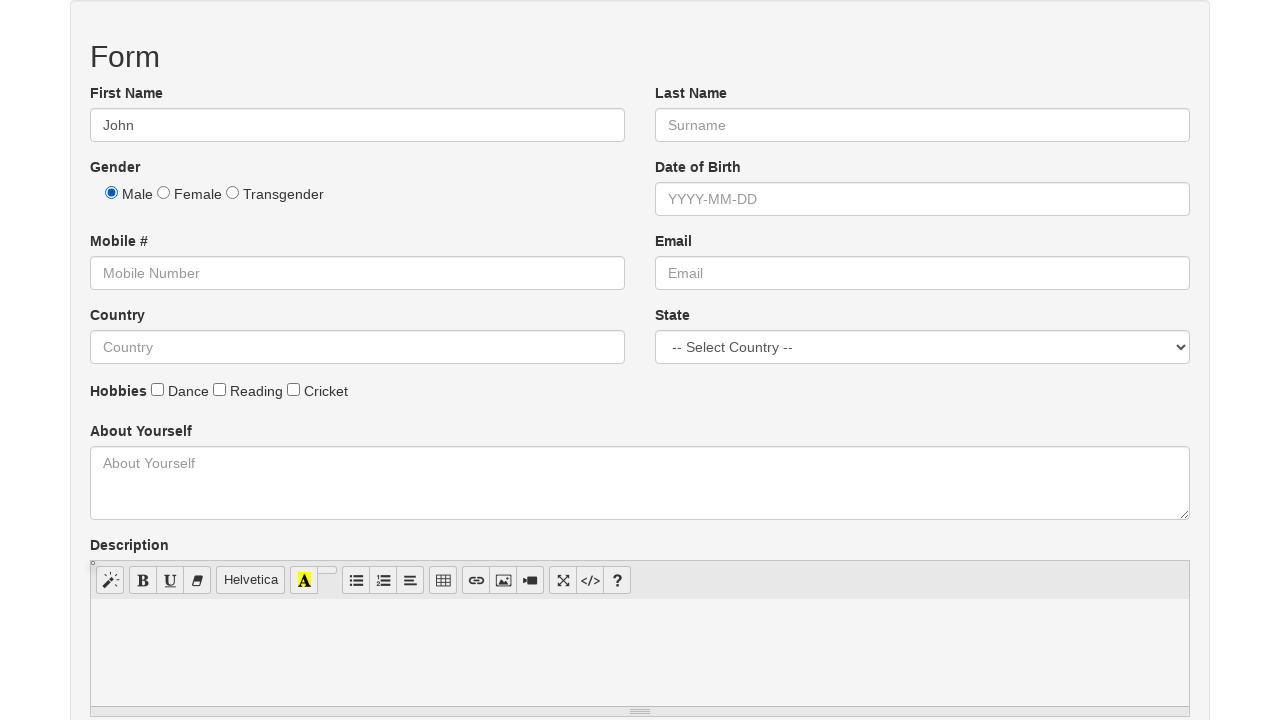

Selected 'Reading' as a hobby at (220, 390) on input[type='checkbox'][value='Reading'], input[type='checkbox']#reading, label:h
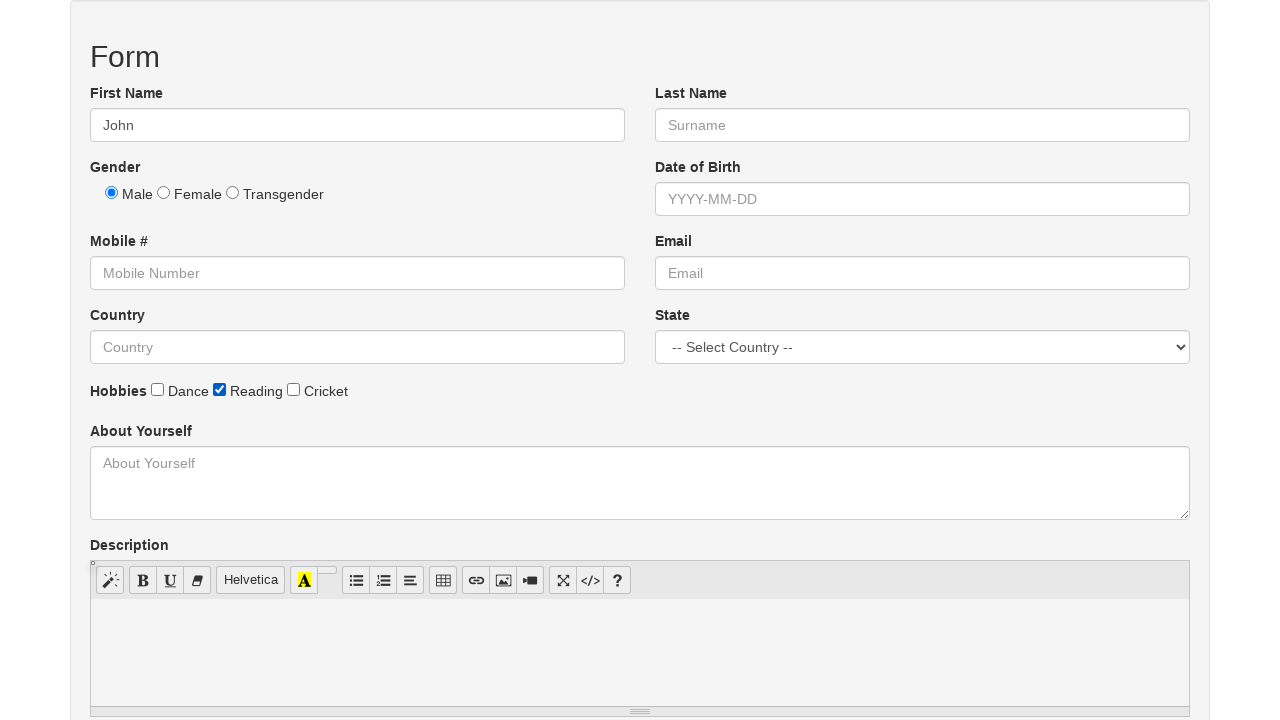

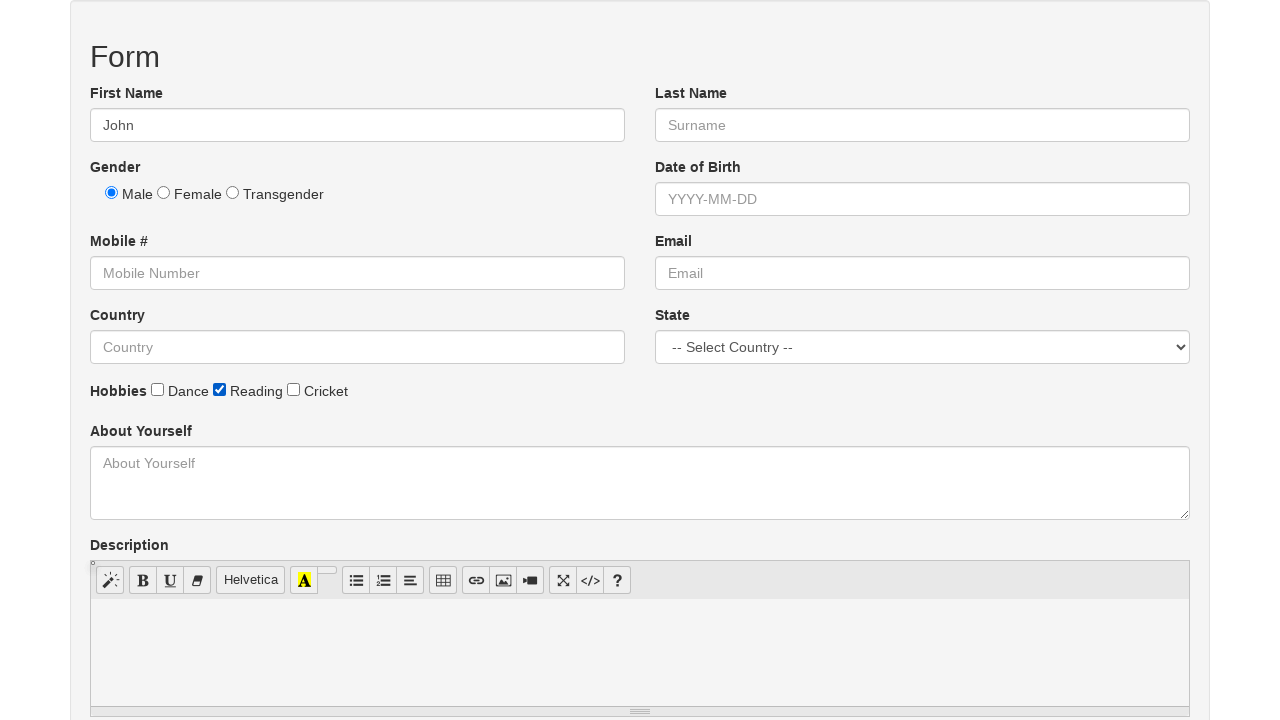